Tests sorting a data table (table1) in ascending order by clicking the 4th column header and verifying the dues values are sorted correctly.

Starting URL: http://the-internet.herokuapp.com/tables

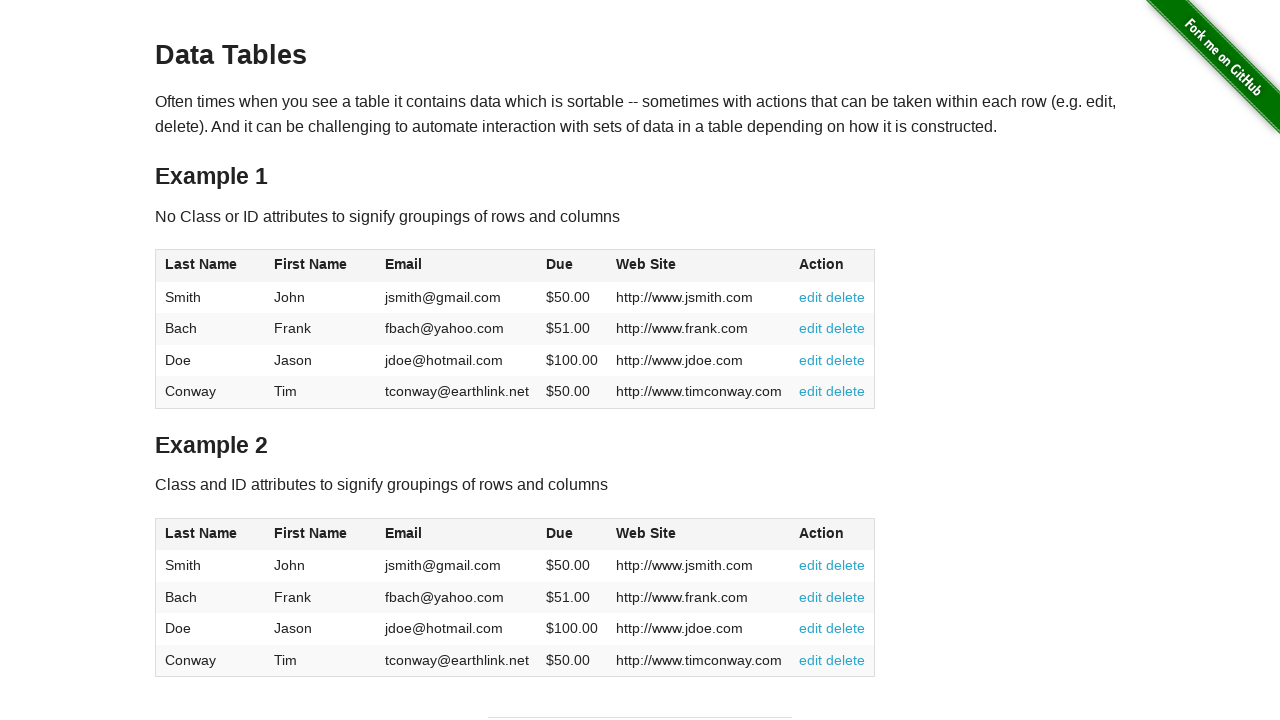

Clicked the 4th column header (Dues) to sort table1 in ascending order at (572, 266) on #table1 thead tr th:nth-of-type(4)
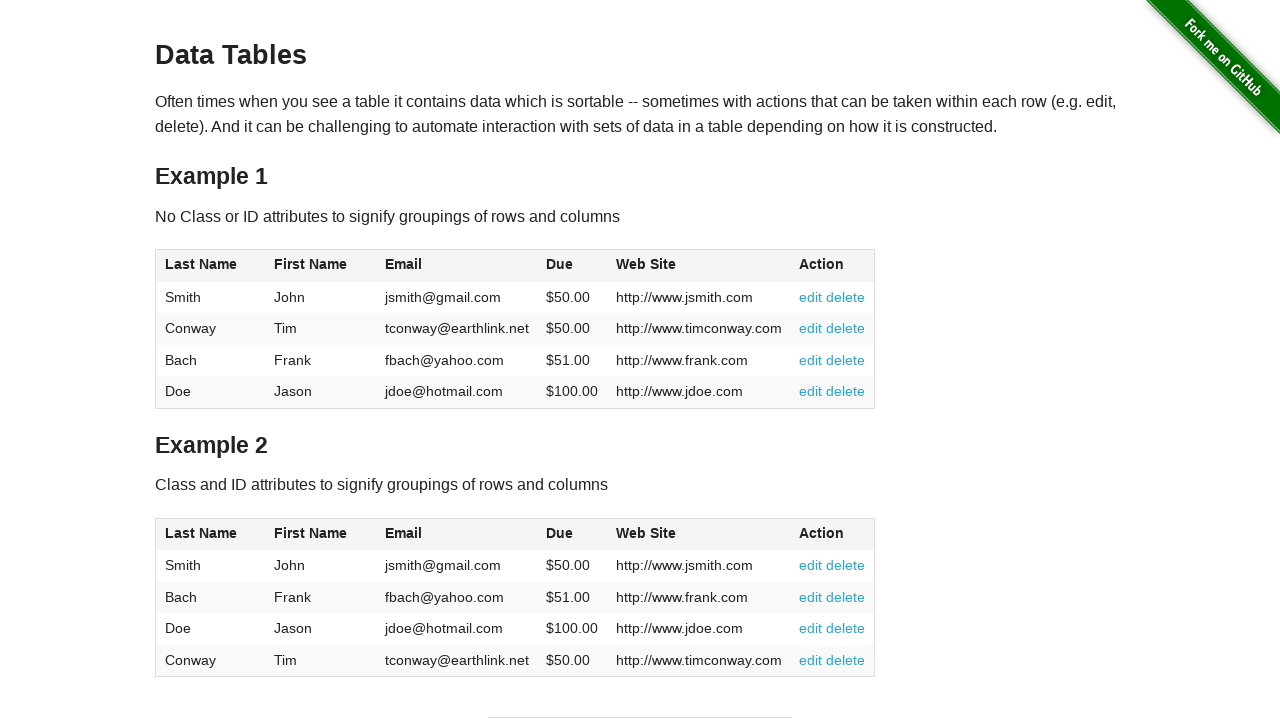

Verified table1 sorted and dues column is present
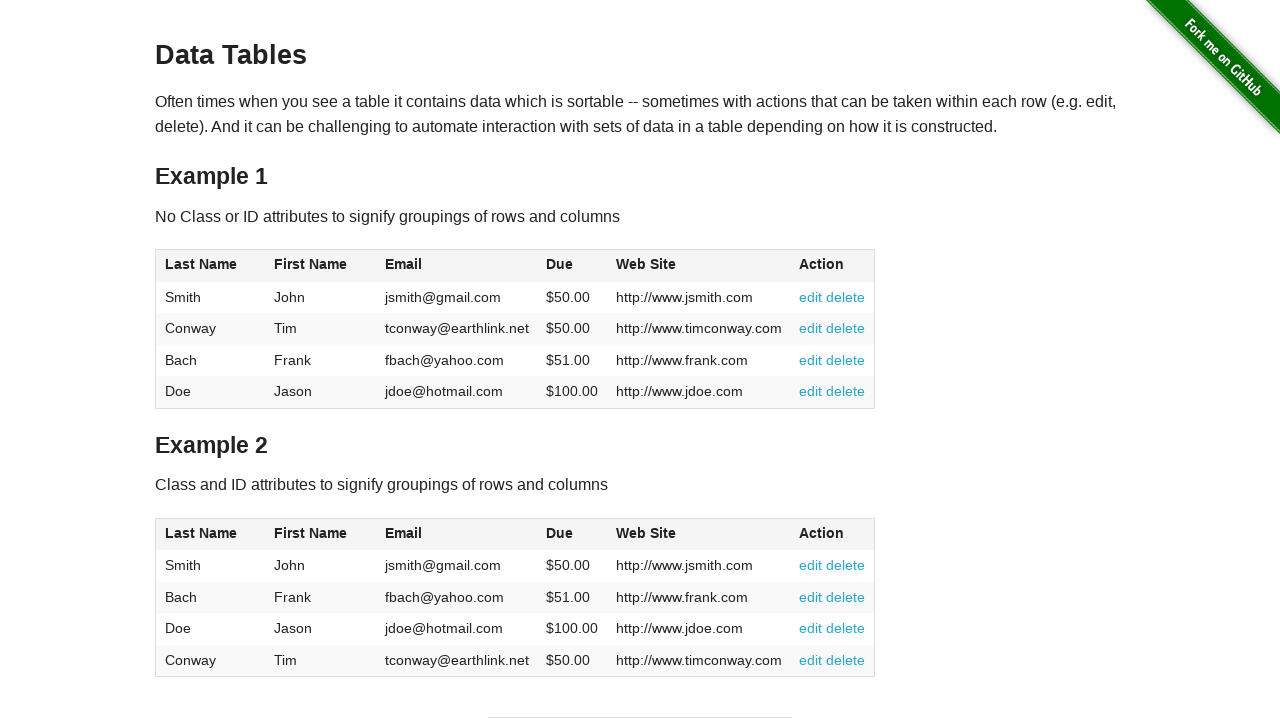

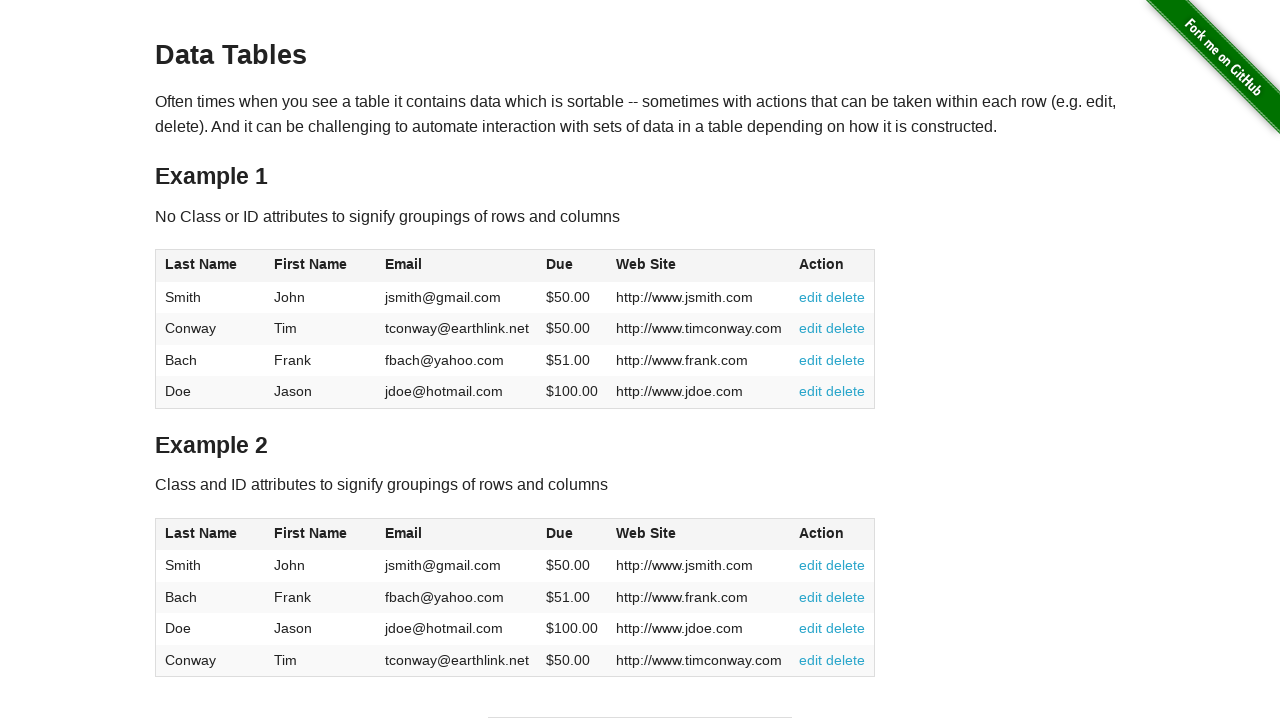